Tests the exercise day functionality including adding a new exercise with validation, editing the exercise, and deleting it. Verifies calorie calculations and UI updates throughout the workflow.

Starting URL: https://fitnessapplication.github.io/

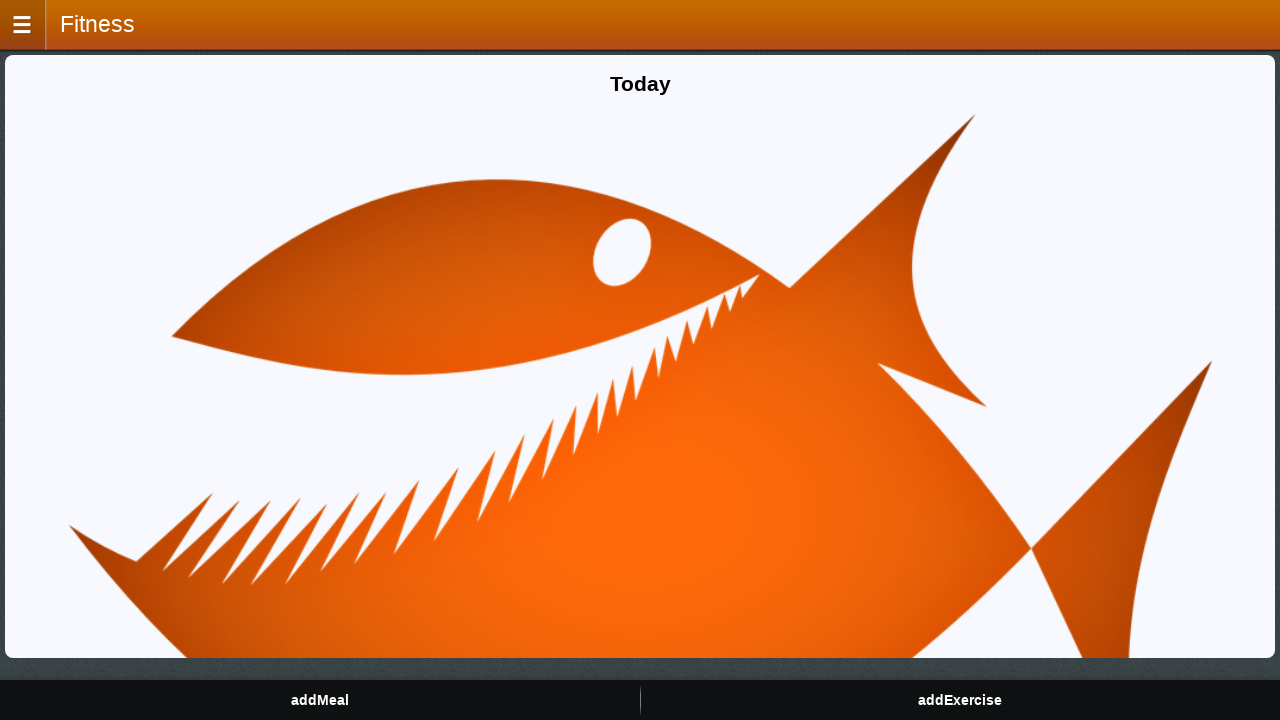

Clicked sidebar trigger to open menu at (24, 25) on #sidebar_trigger
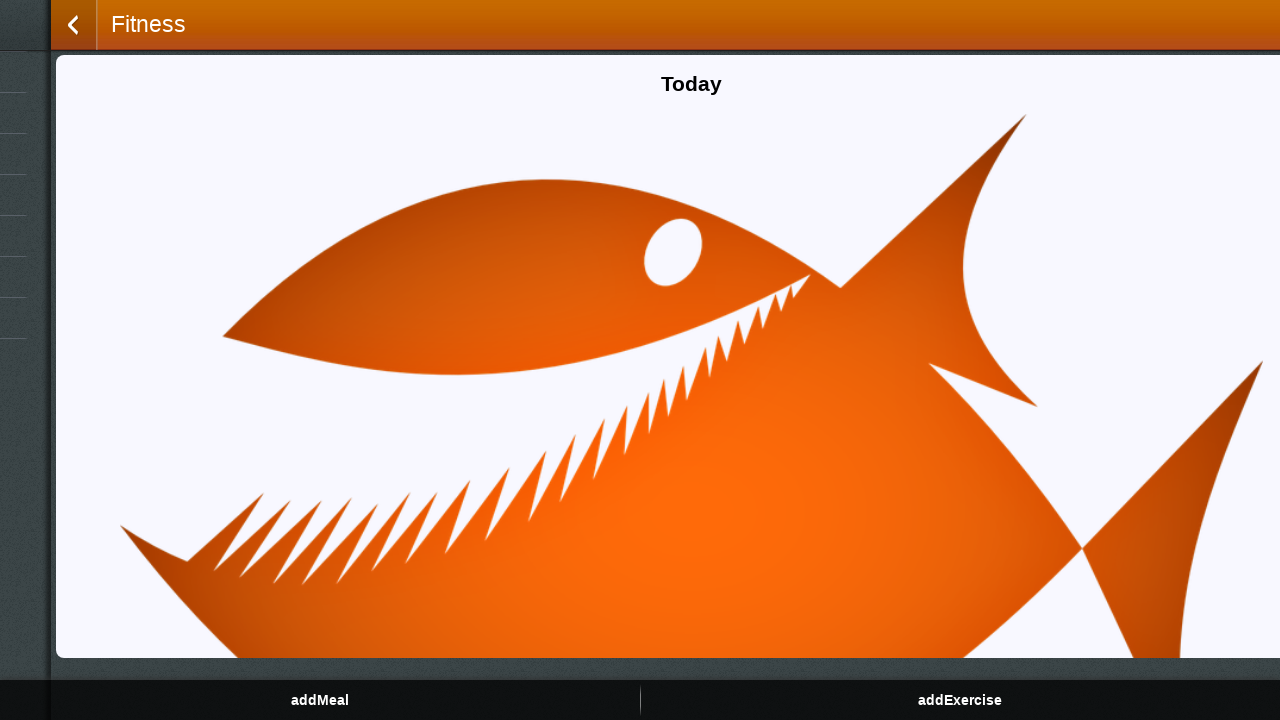

Clicked home page menu at (513, 72) on #homePageMenu
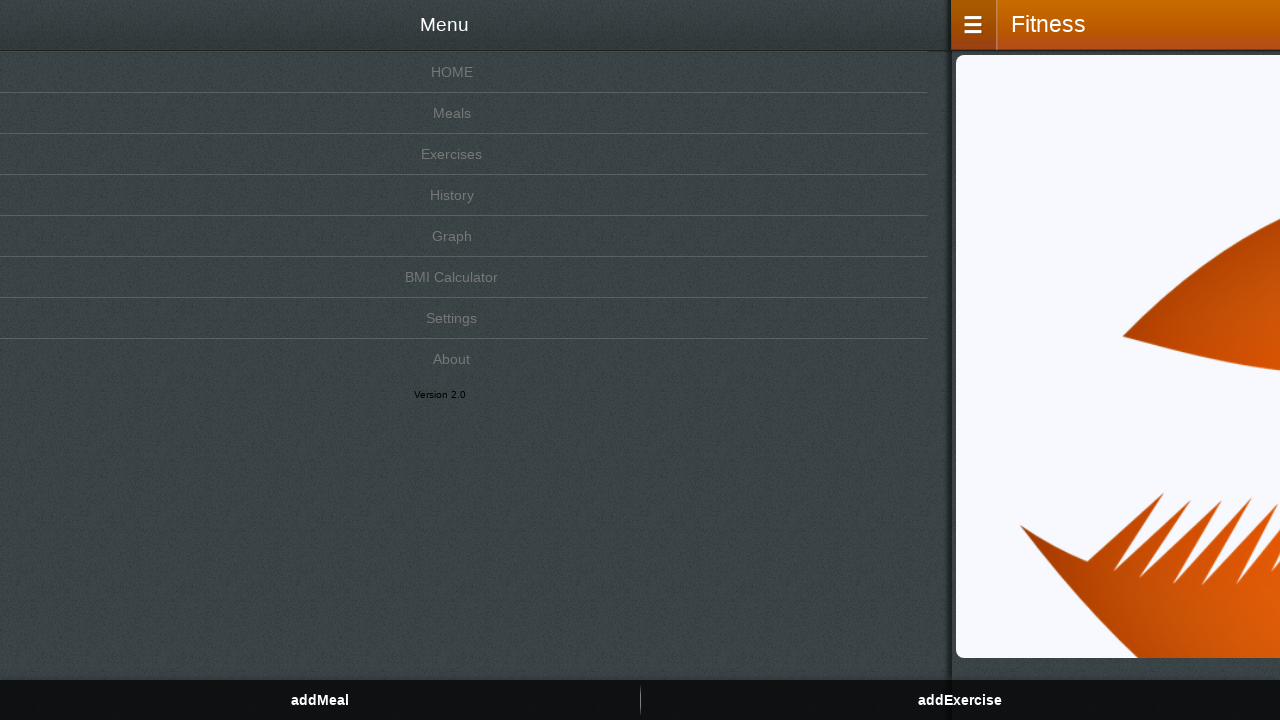

Waited for empty day message to appear
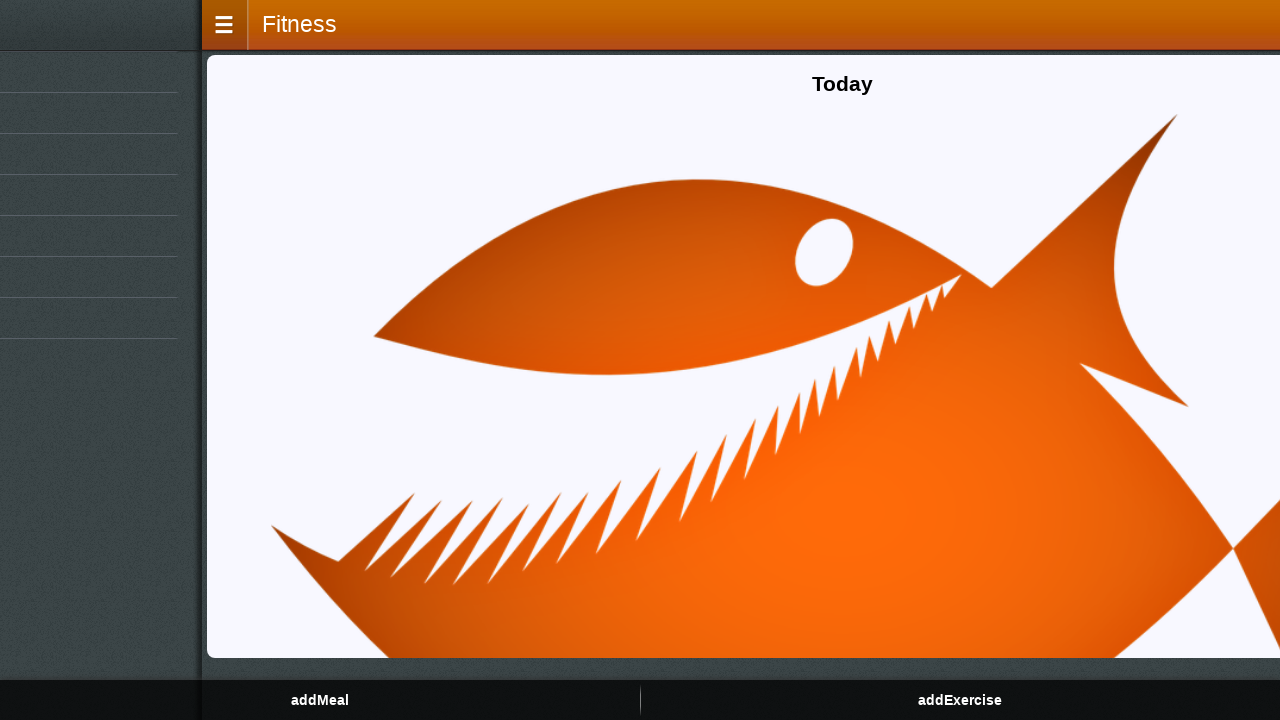

Verified day is empty with message 'Day is empty! You should eat something'
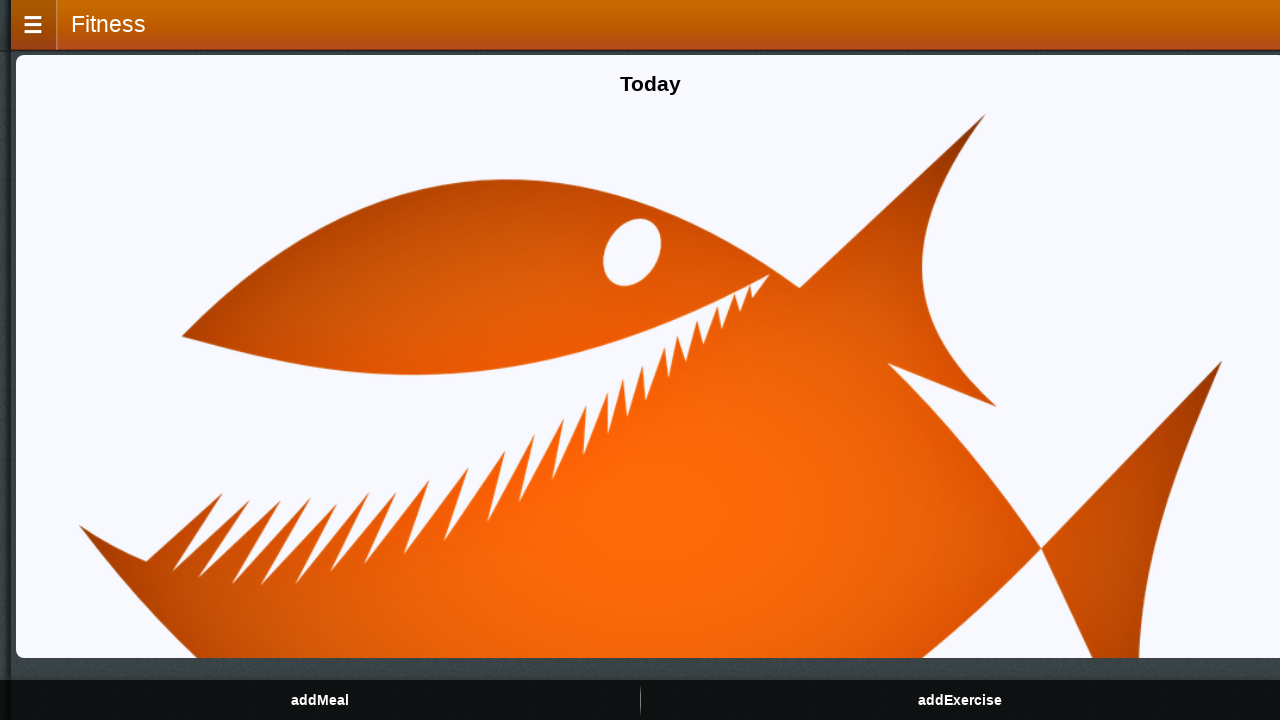

Clicked add exercise button at (960, 700) on #addExerciseButton
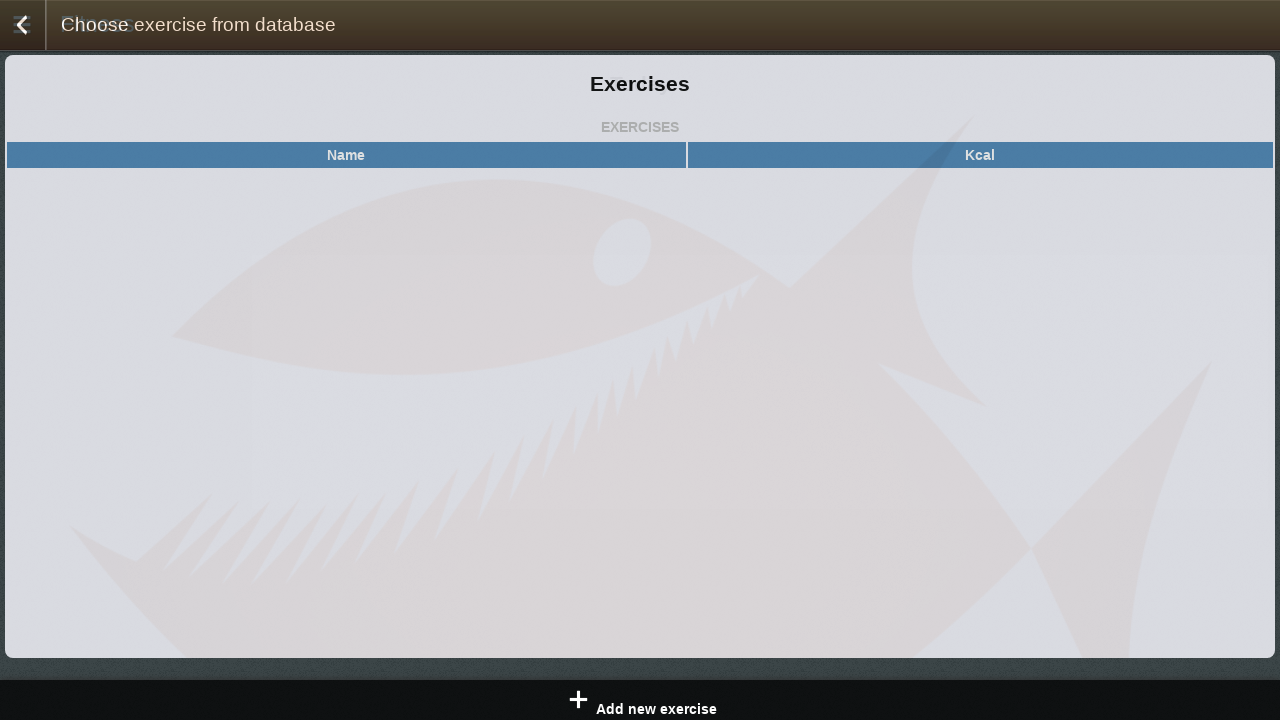

Clicked add new exercise button at (640, 700) on #addNewExerciseButton
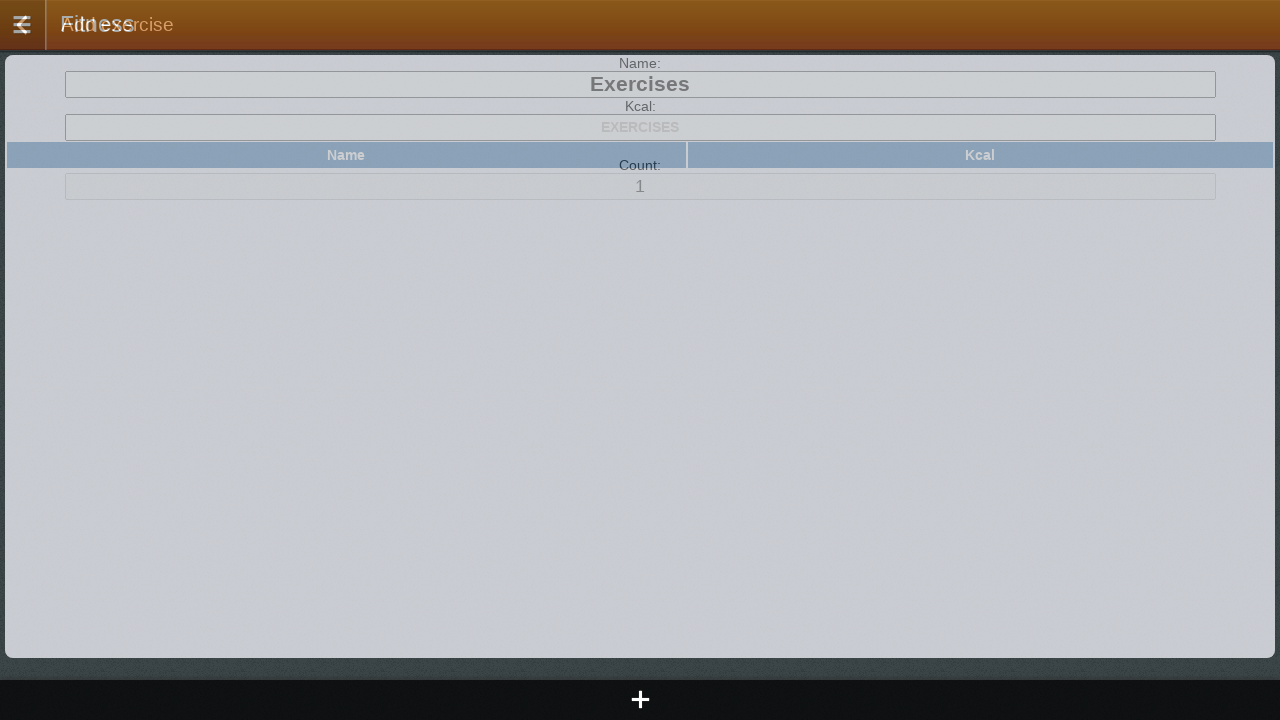

Filled exercise name field with 'tempExercise' on css=#addExerciseForm > input[name='nameE']
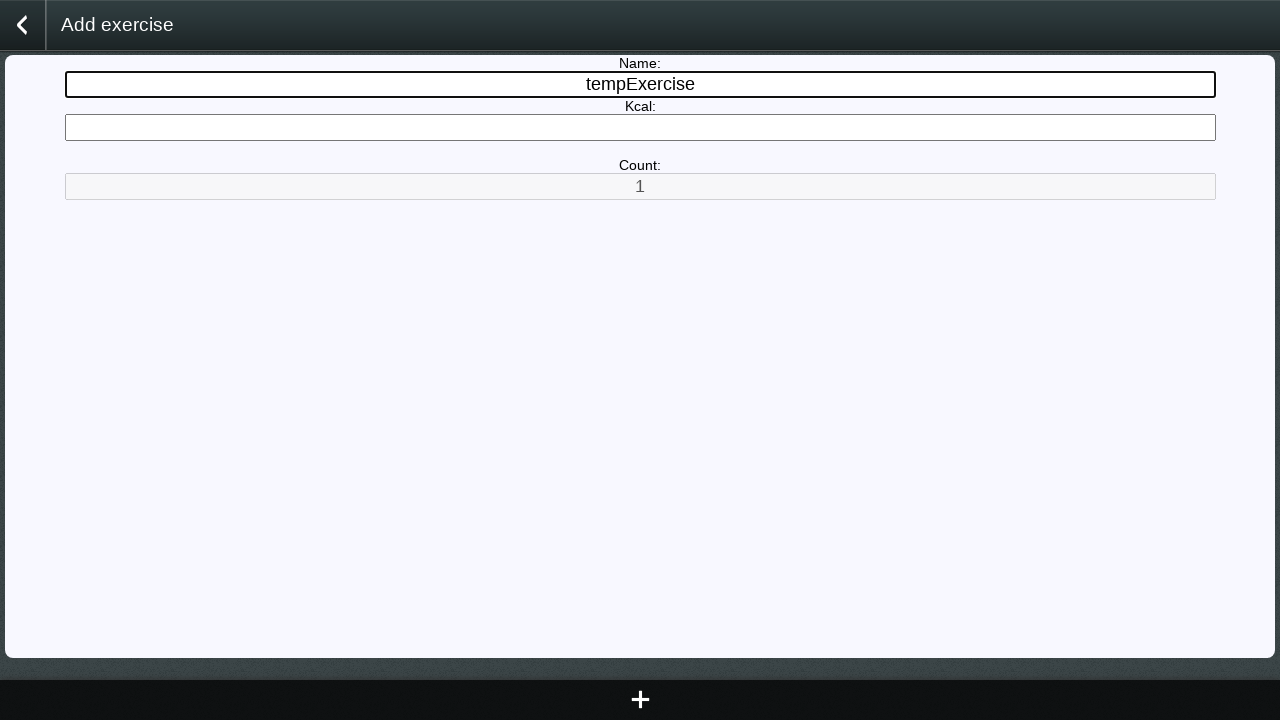

Filled kcal field with invalid value 'oo' on css=#addExerciseForm > input[name='kcal']
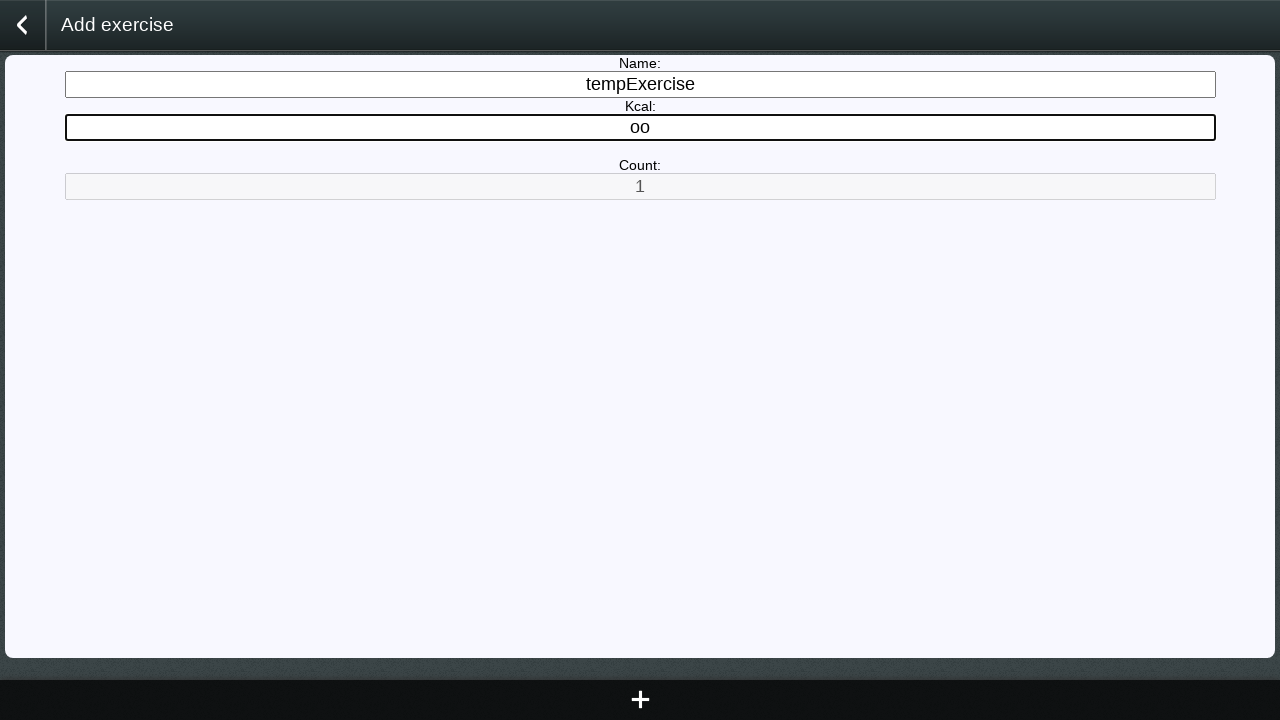

Clicked save button to trigger validation alert at (640, 700) on #saveButton
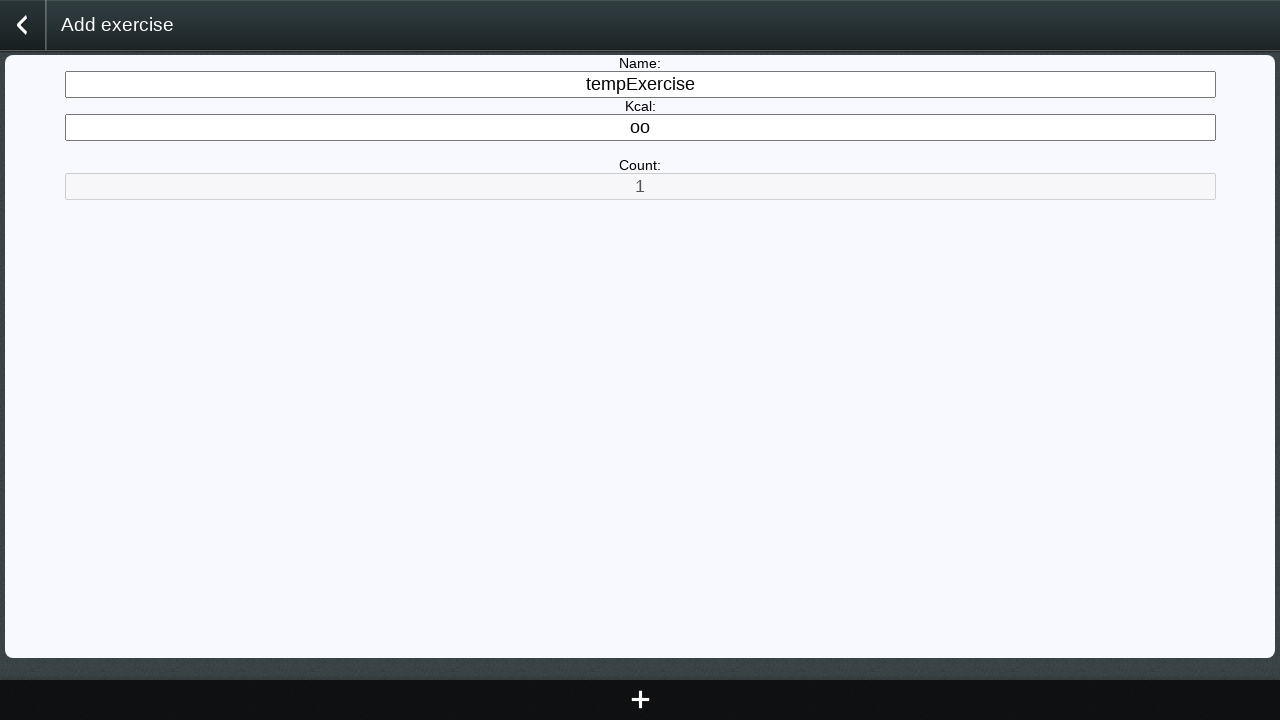

Accepted validation alert
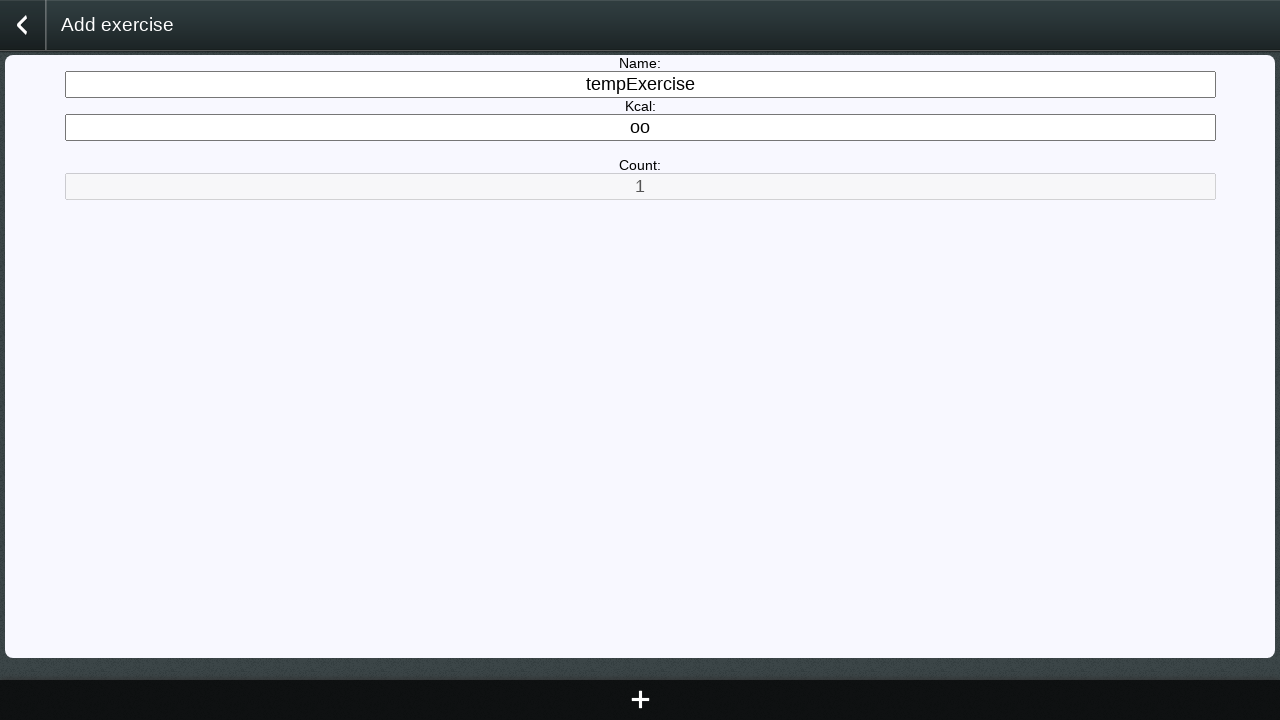

Waited 500ms after alert dismissal
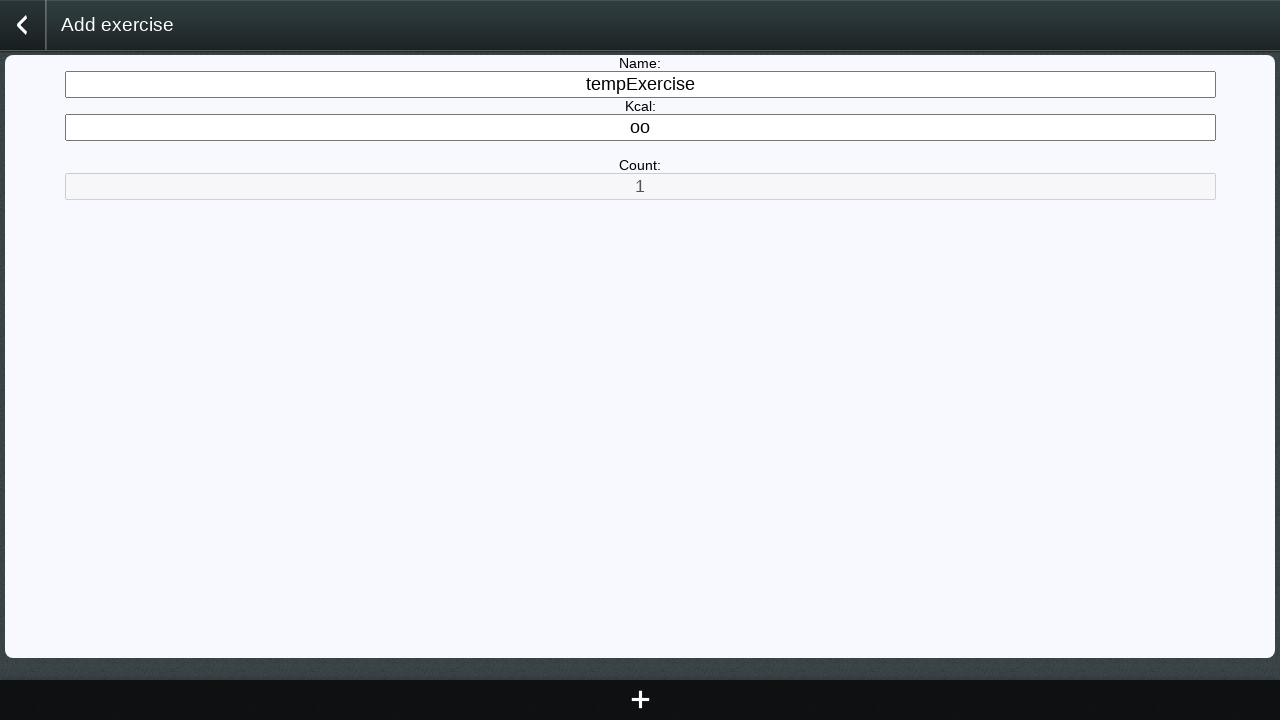

Filled kcal field with valid value '100' on css=#addExerciseForm > input[name='kcal']
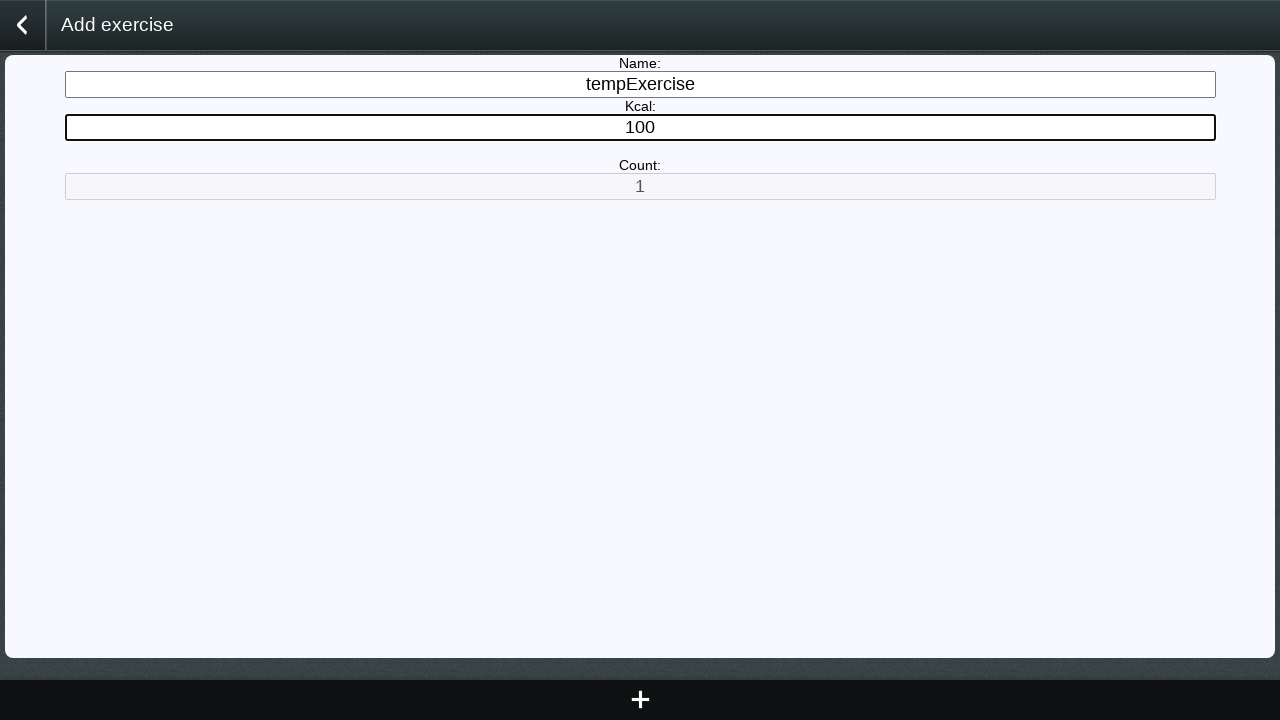

Clicked save button to submit exercise at (640, 700) on #saveButton
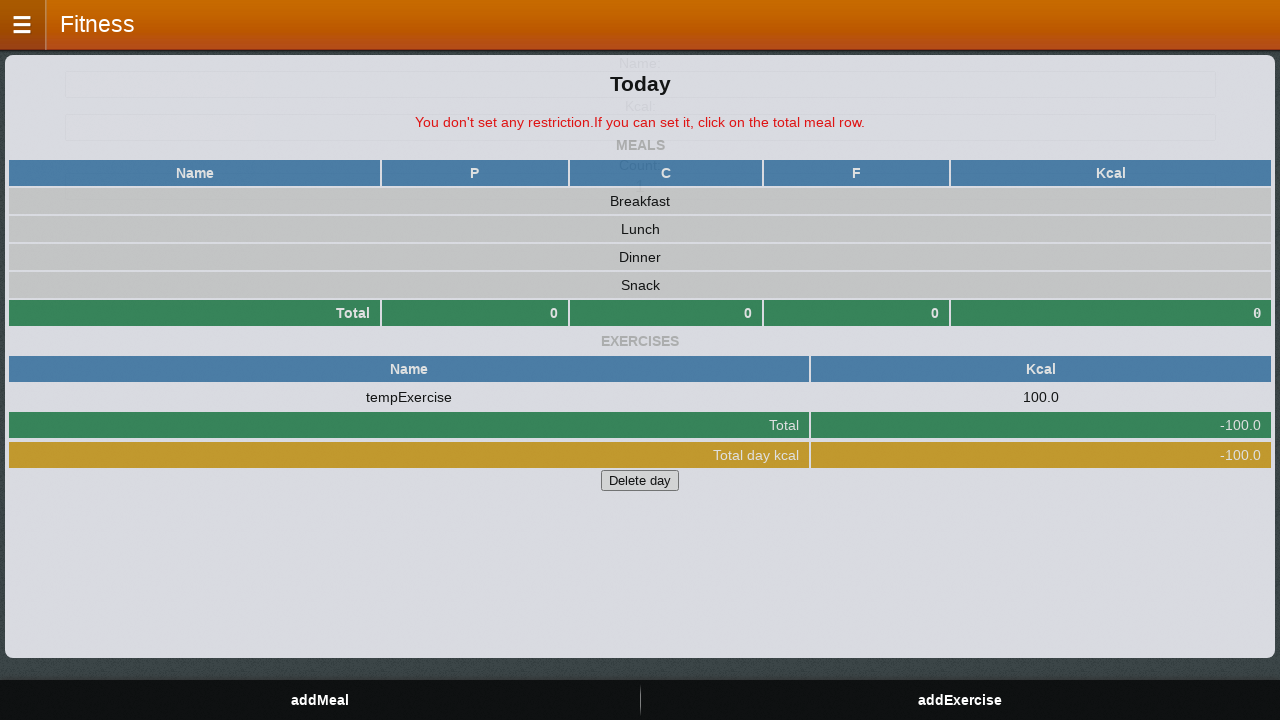

Exercise table appeared after successful submission
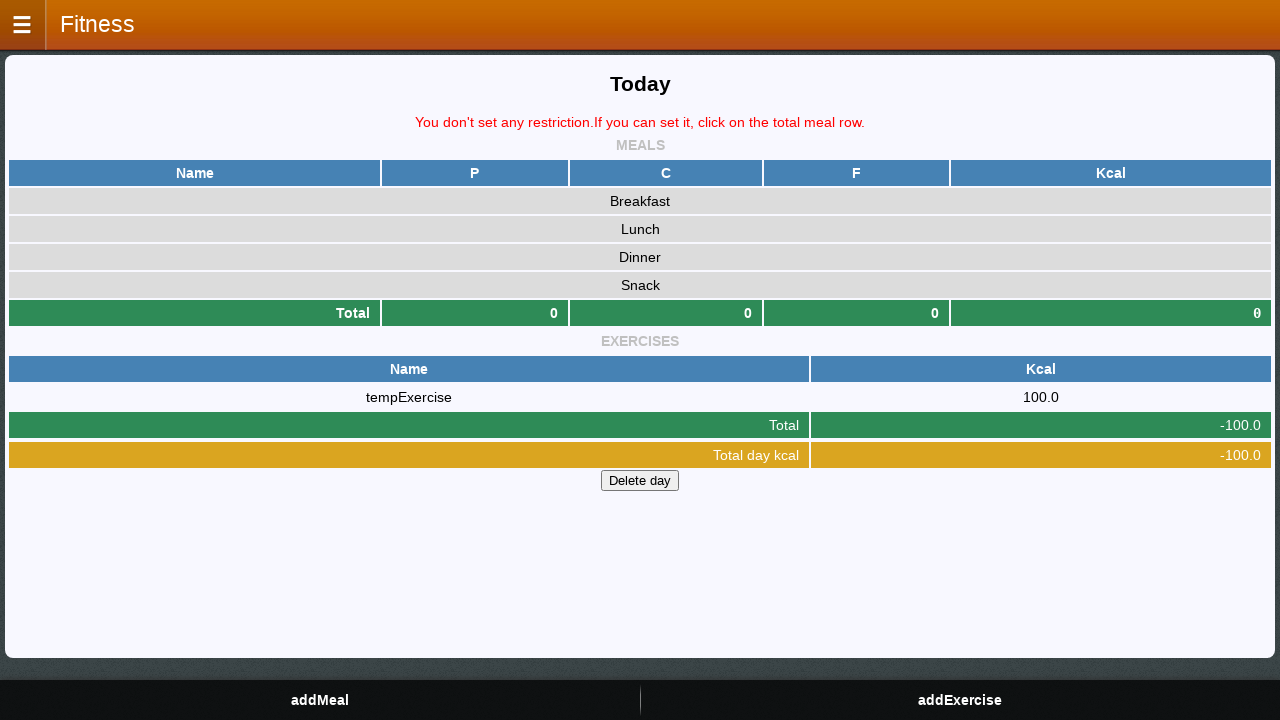

Verified exercise name is 'tempExercise'
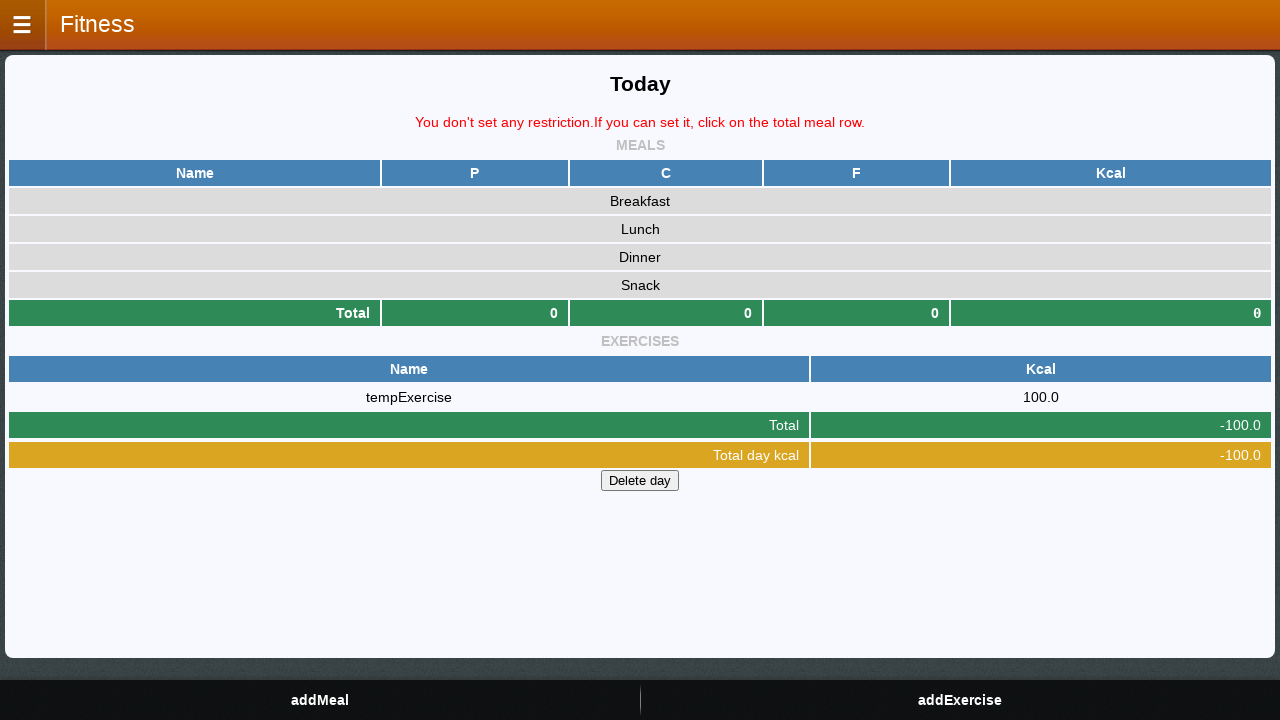

Verified exercise kcal value is '100.0'
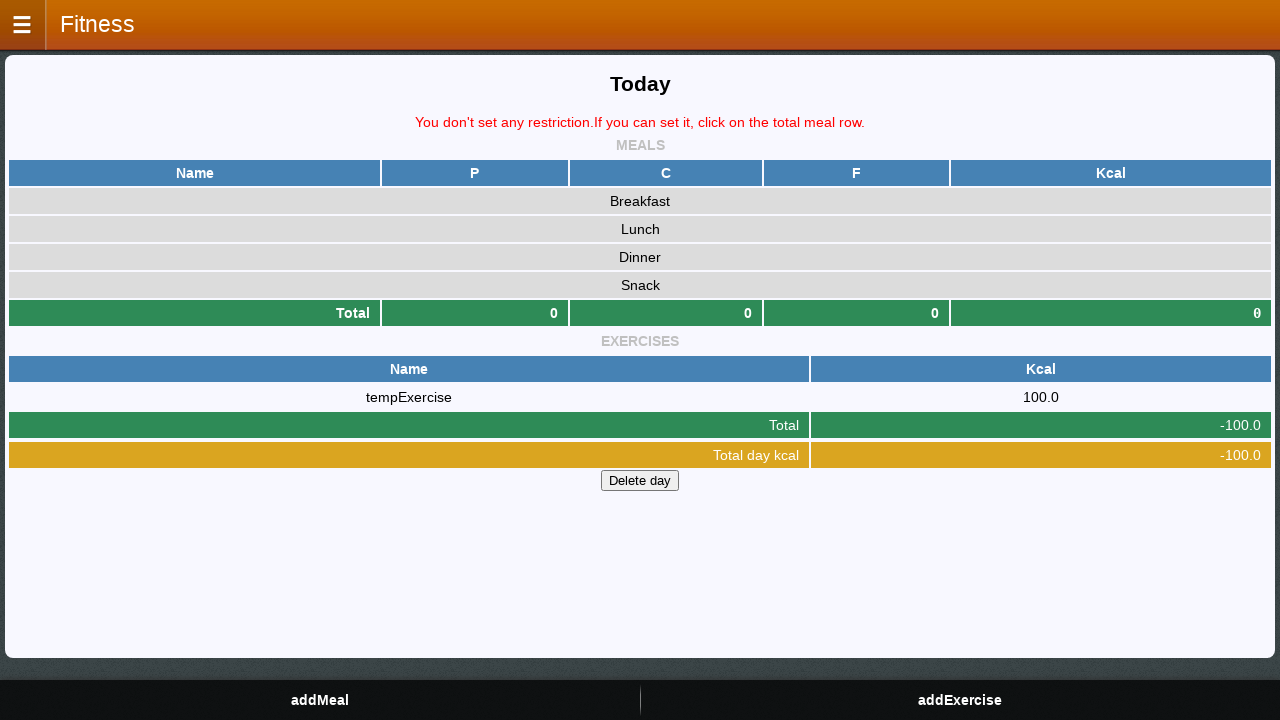

Verified exercise total calorie calculation shows '-100.0'
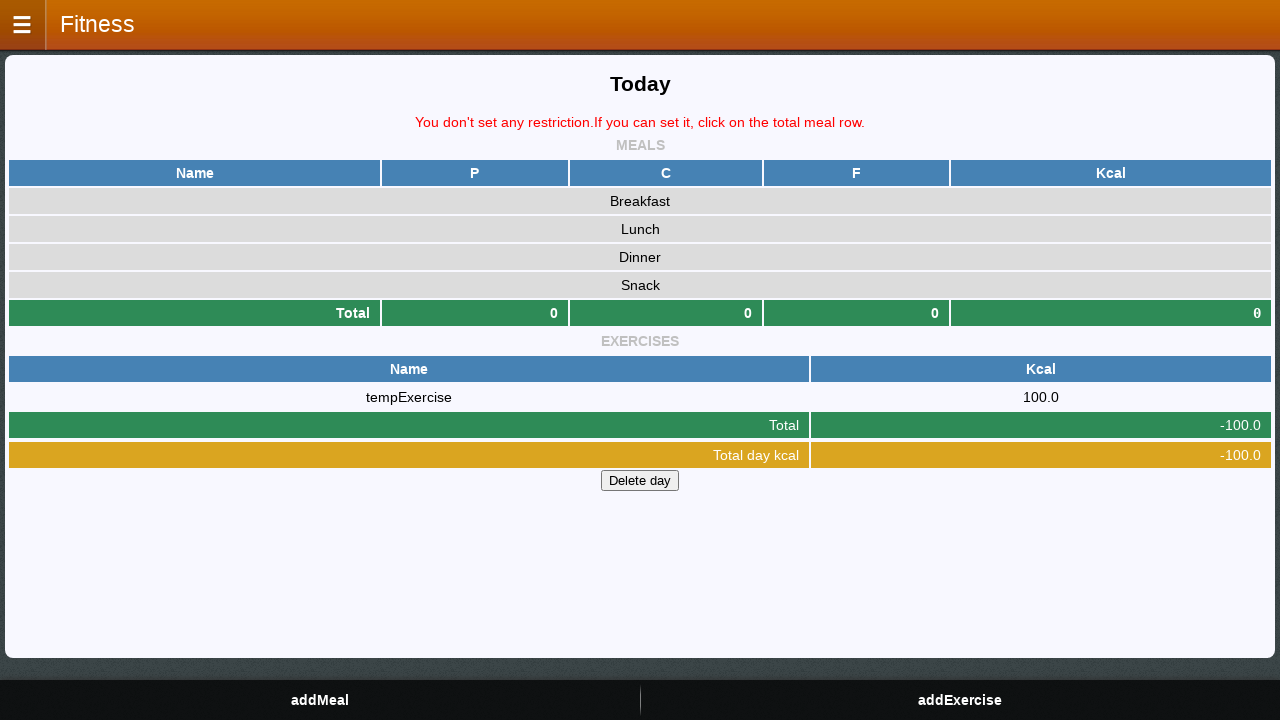

Clicked on exercise row to open edit dialog at (409, 397) on xpath=//div[@id='homeBoard']/table/table[2]/tbody/tr/td
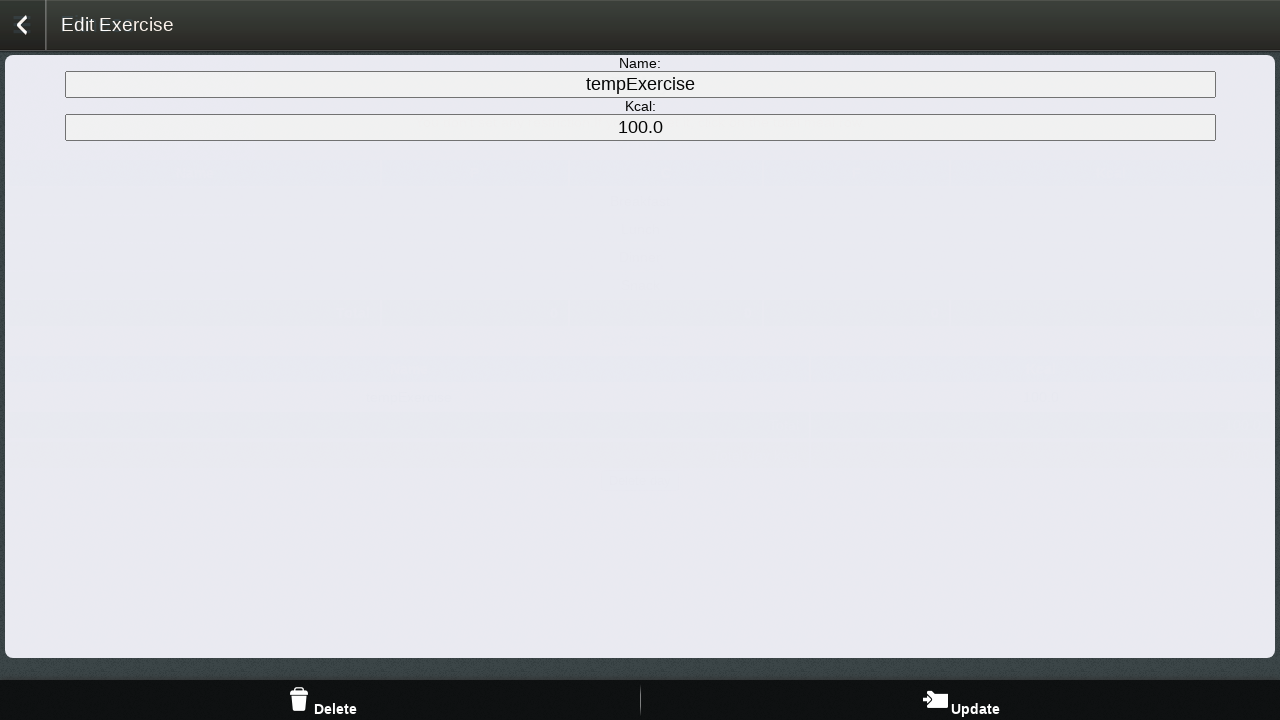

Changed exercise name to 'tempExerciseEdited' on input[name='nameE']
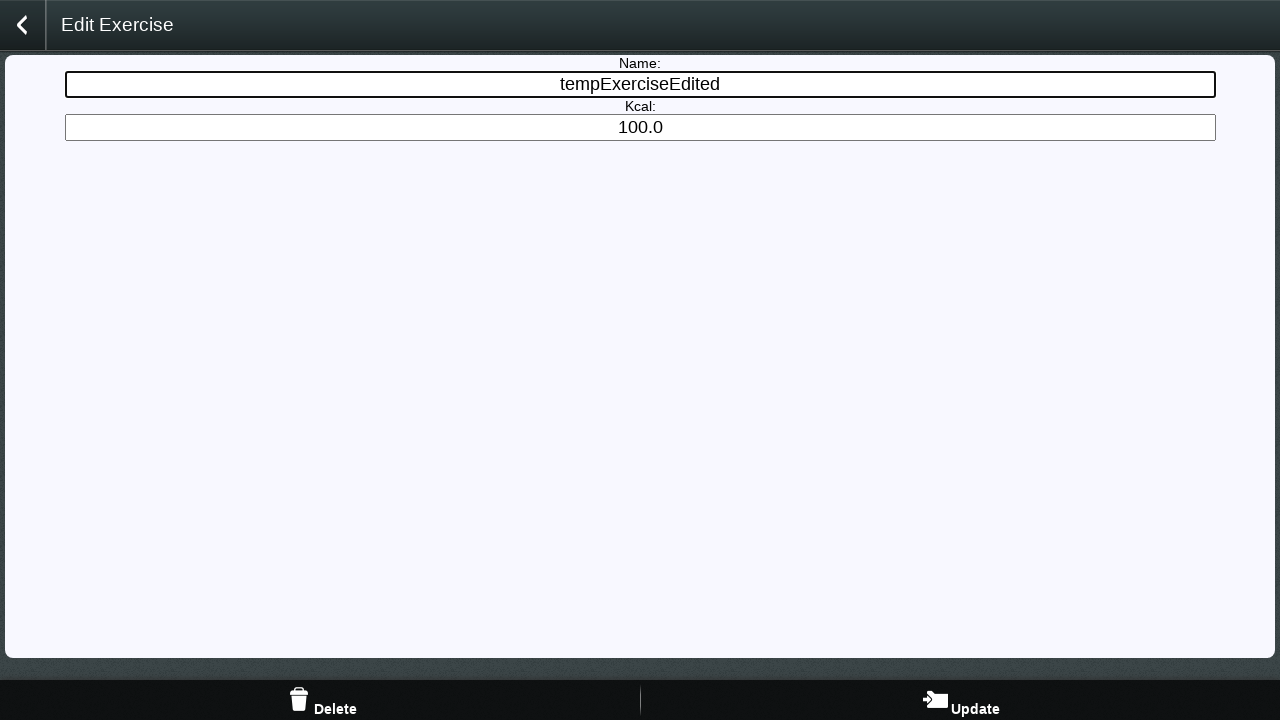

Changed exercise kcal value to '120.0' on css=#editExerciseForm > input[name='kcal']
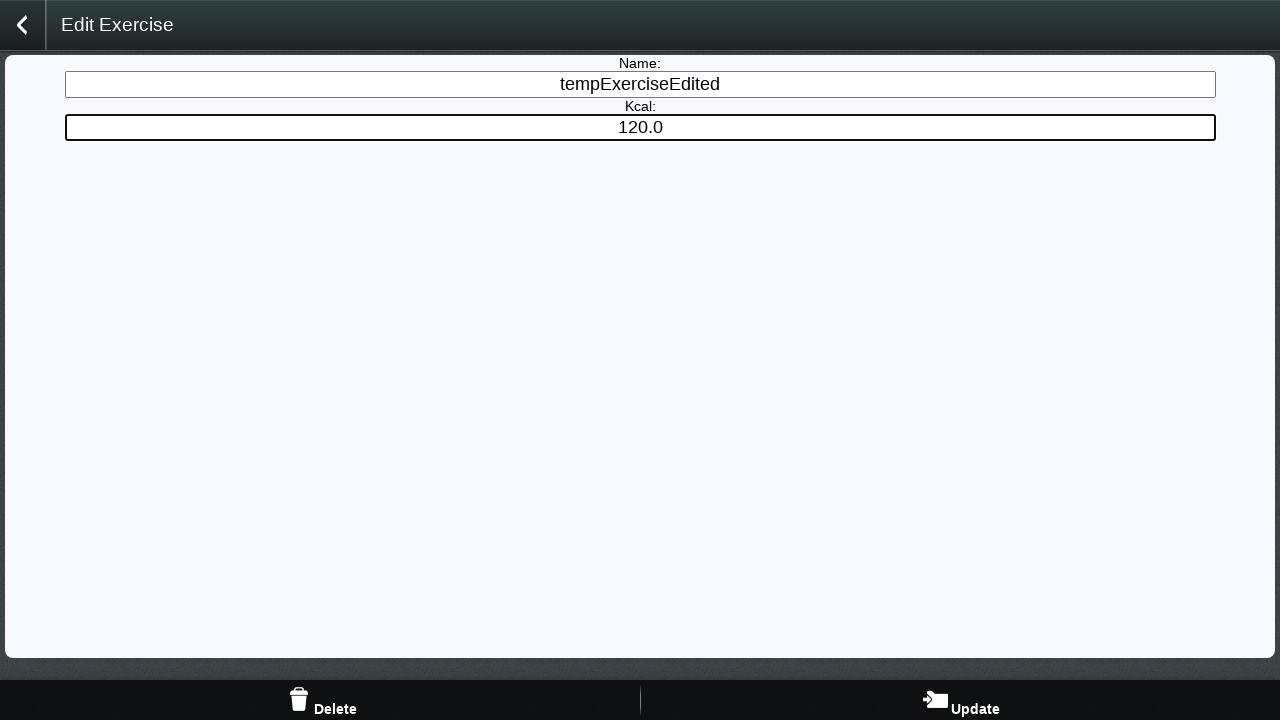

Clicked update button to save exercise changes at (960, 700) on #updateIconEdit
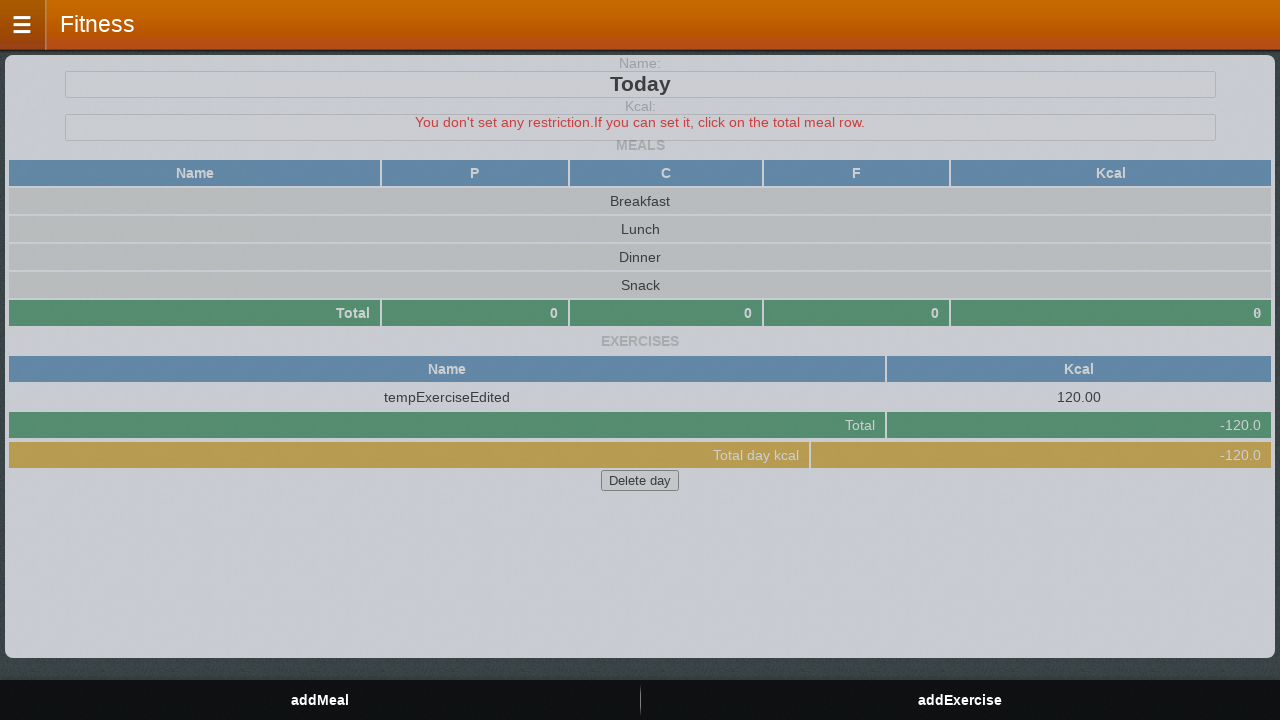

Waited 500ms for updates to apply
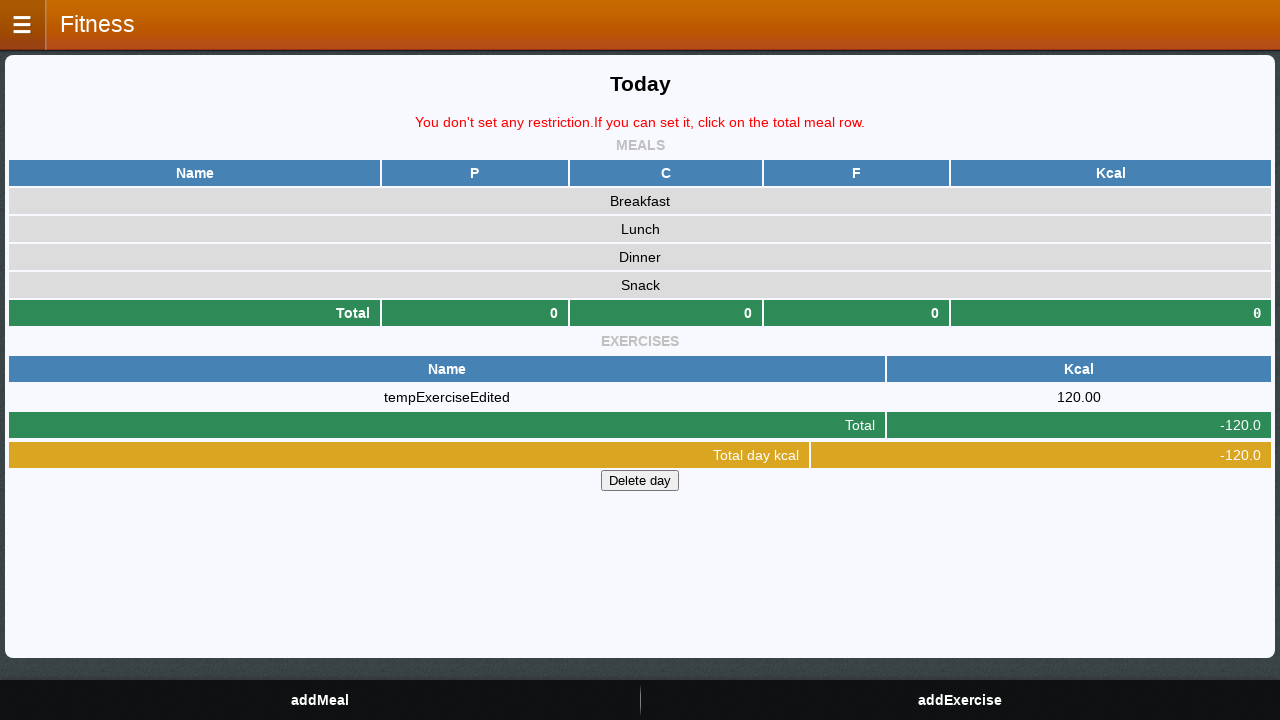

Verified updated exercise name is 'tempExerciseEdited'
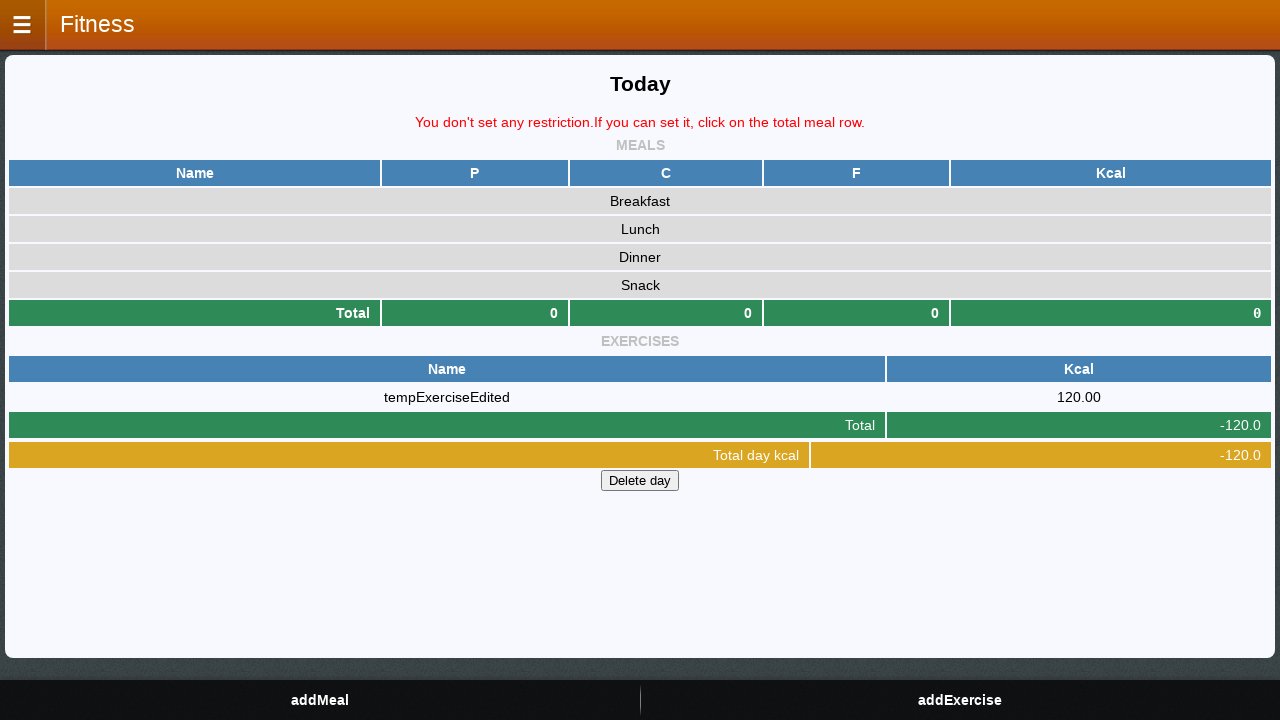

Verified updated exercise kcal value is '120.00'
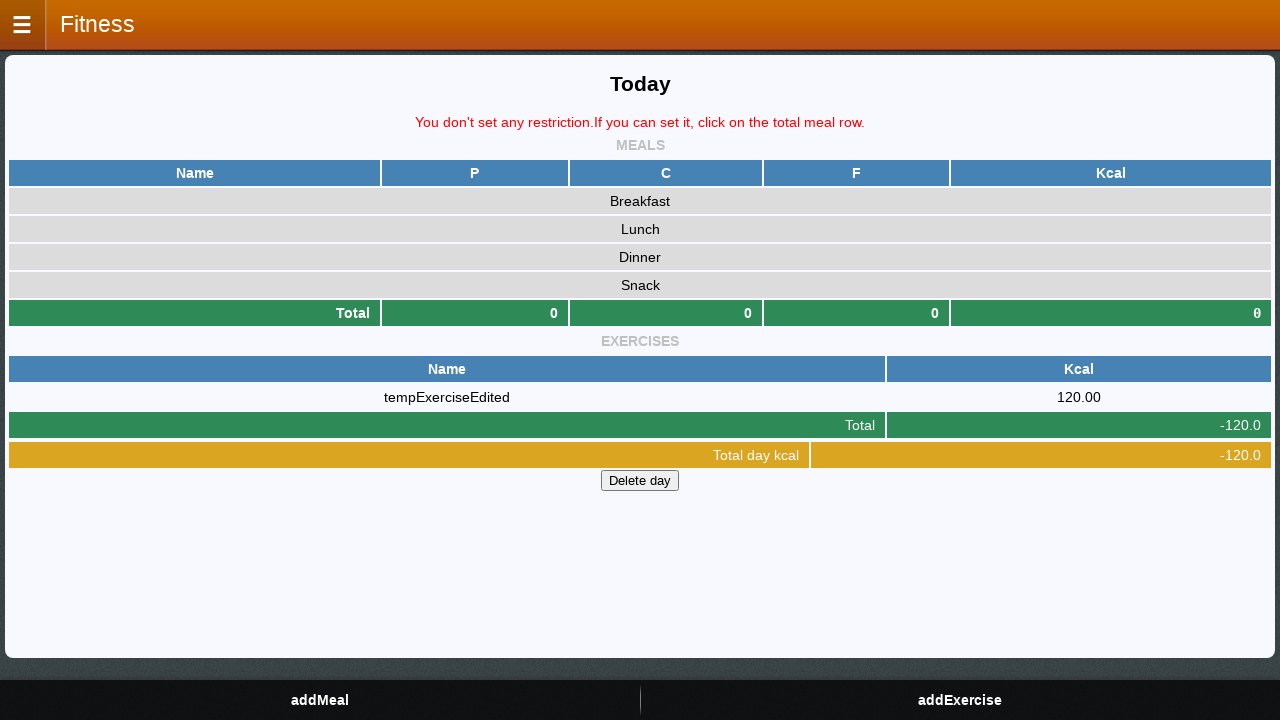

Verified exercise table total updated to '-120.0'
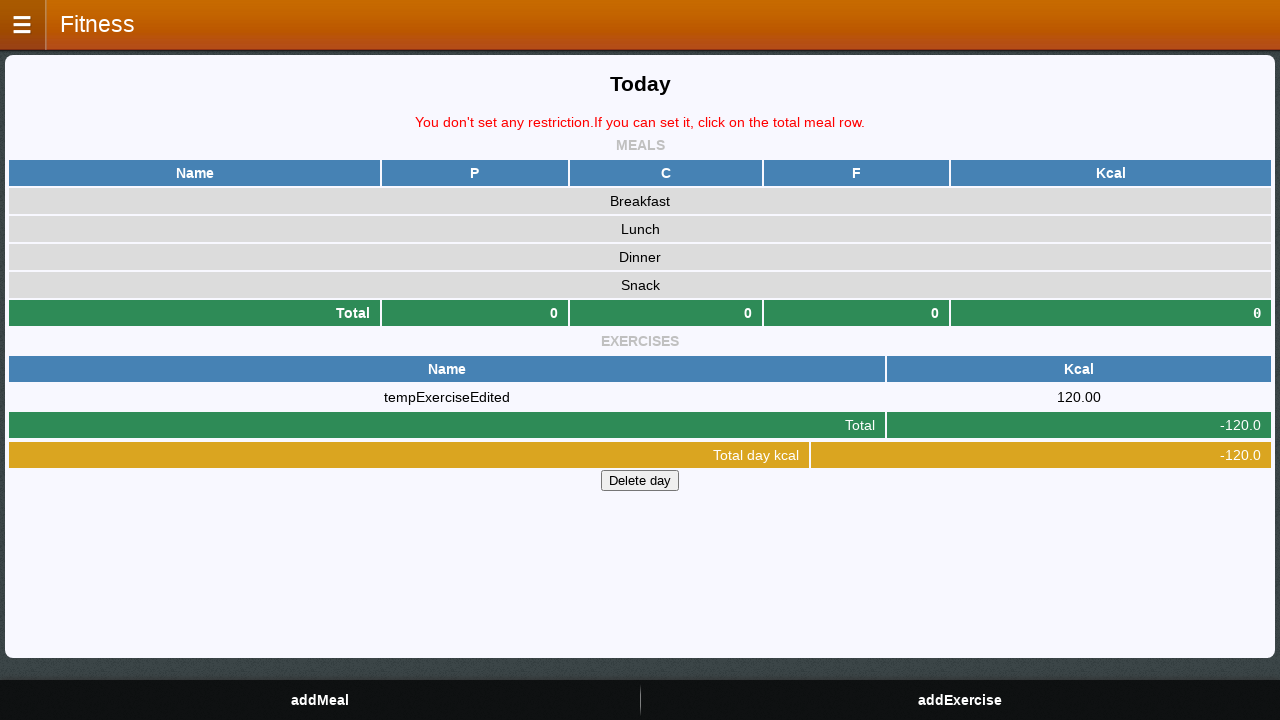

Verified overall day total updated to '-120.0'
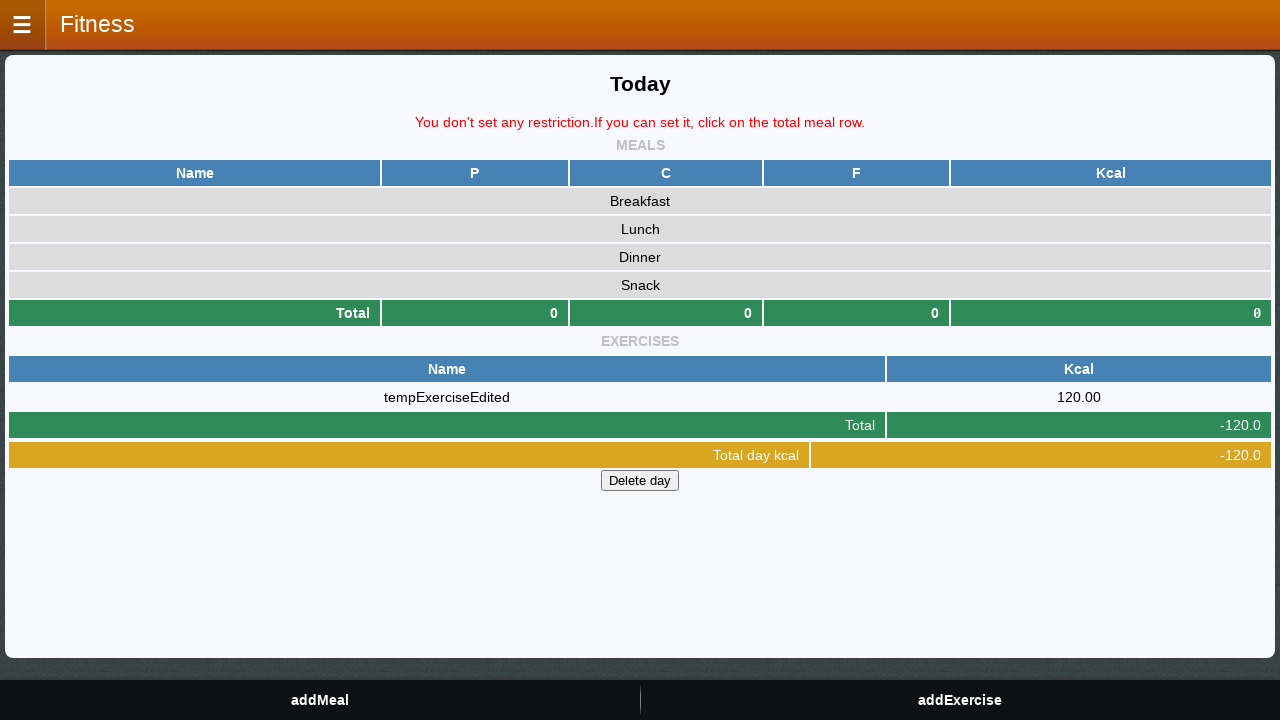

Clicked on exercise row to open edit dialog for deletion at (447, 397) on xpath=//div[@id='homeBoard']/table/table[2]/tbody/tr/td
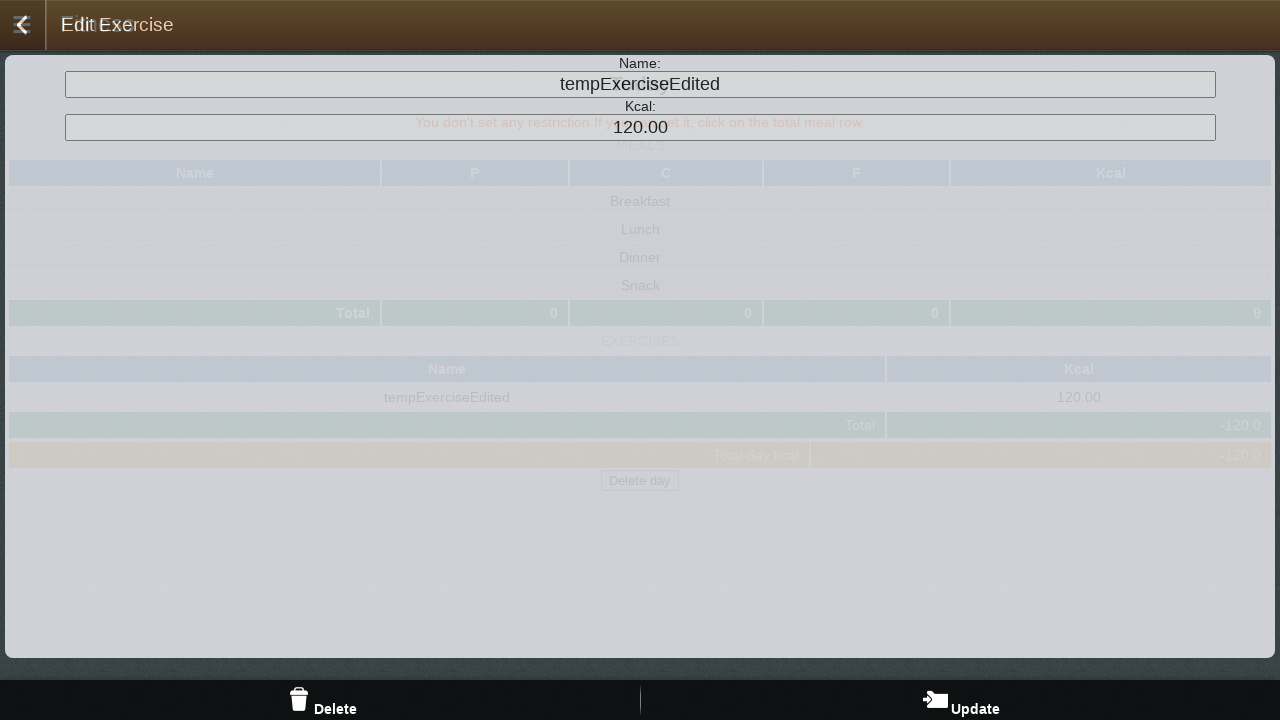

Clicked delete button to remove exercise at (320, 700) on #deleteIconEdit
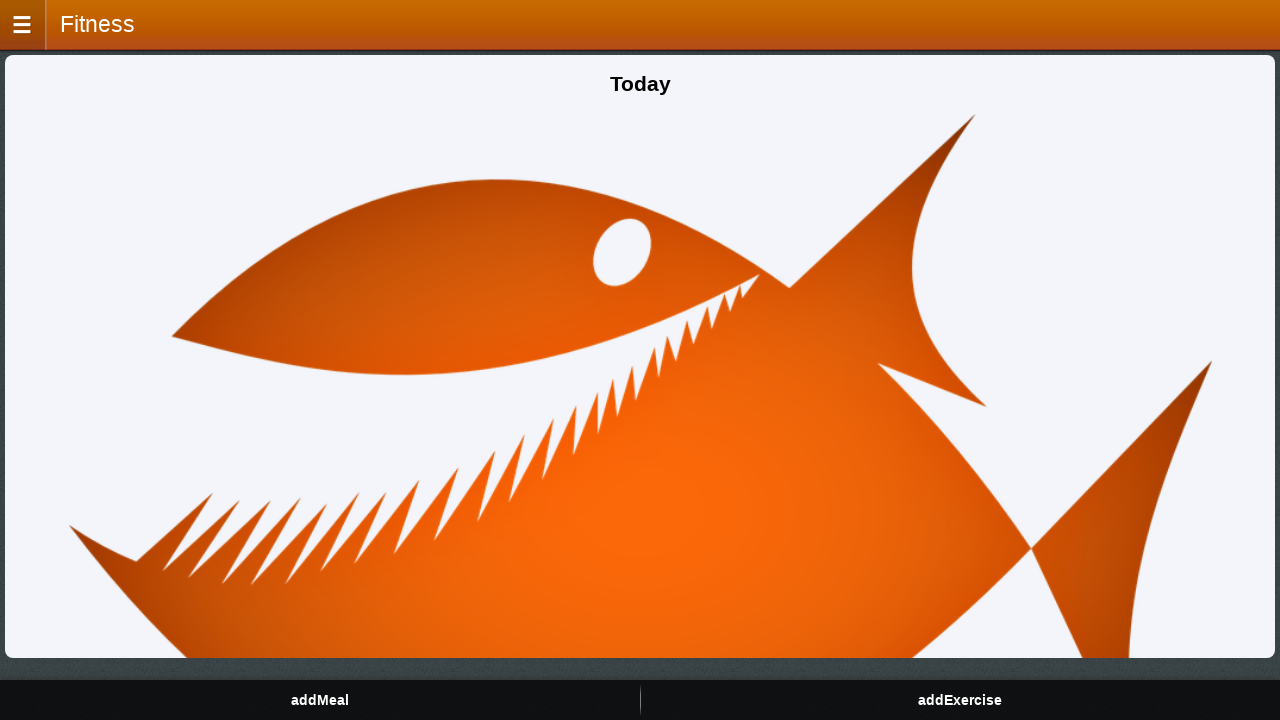

Verified empty day message appeared after exercise deletion
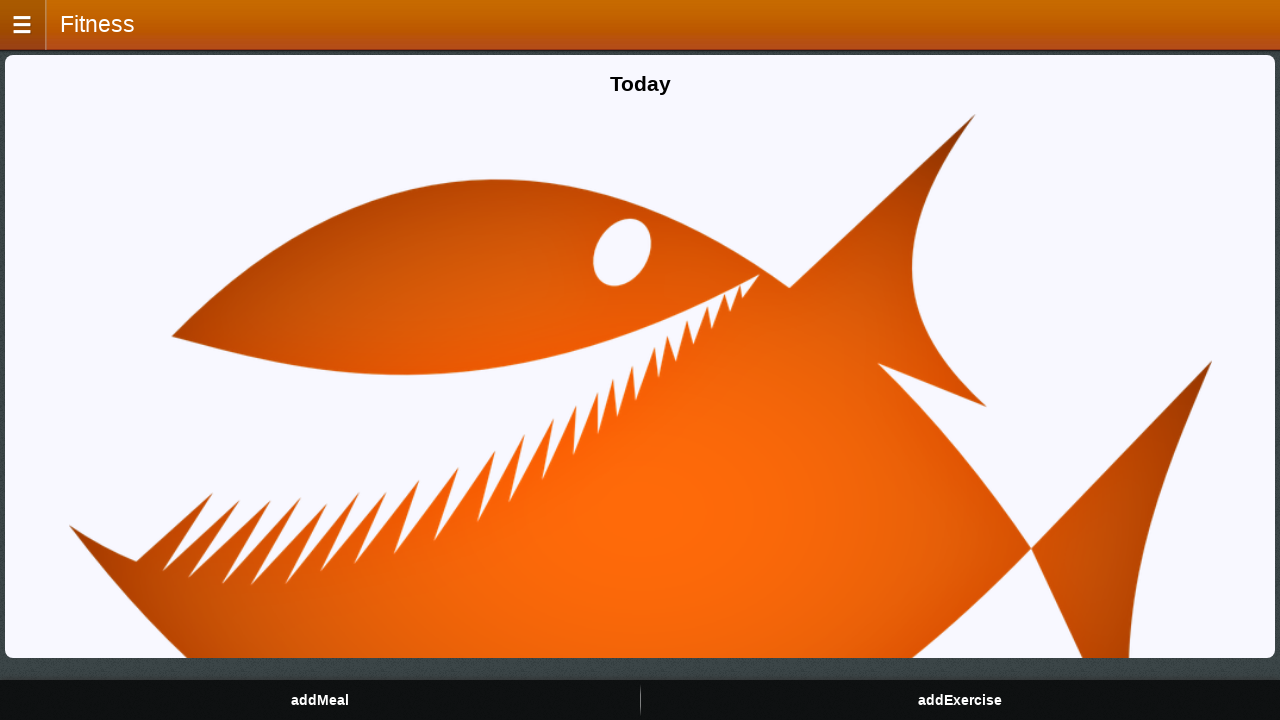

Confirmed exercise was successfully deleted and day is empty
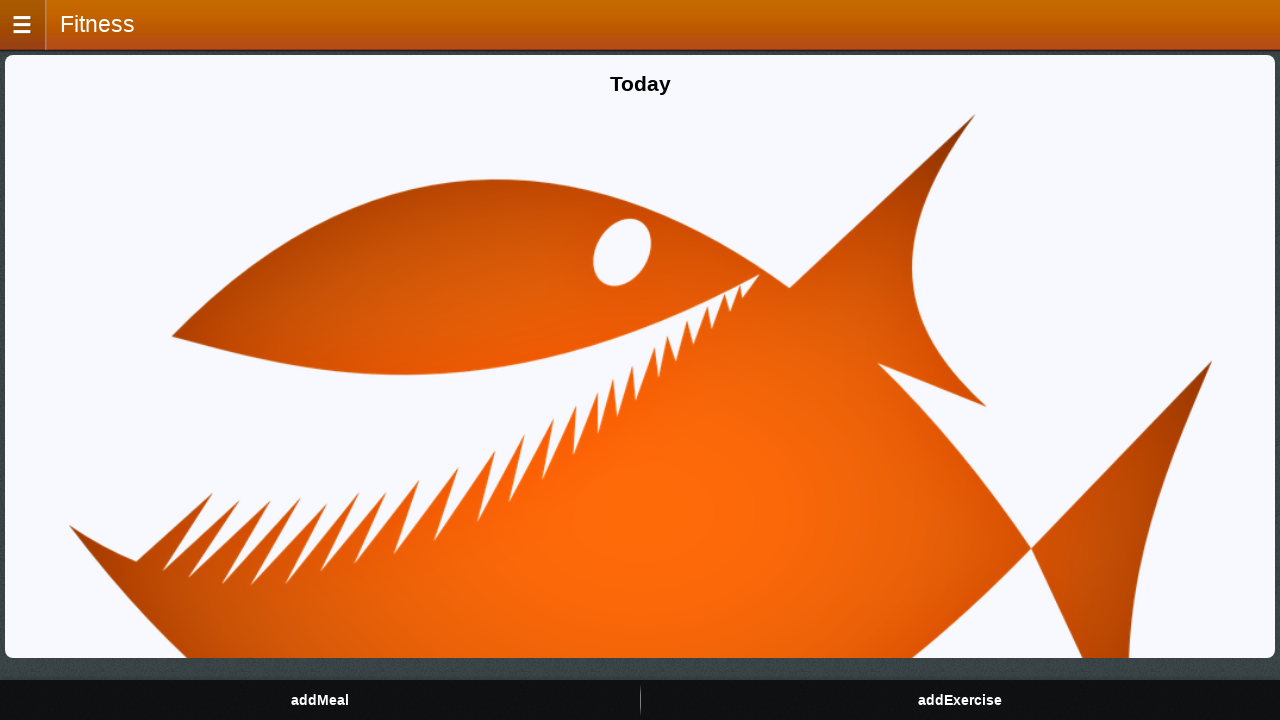

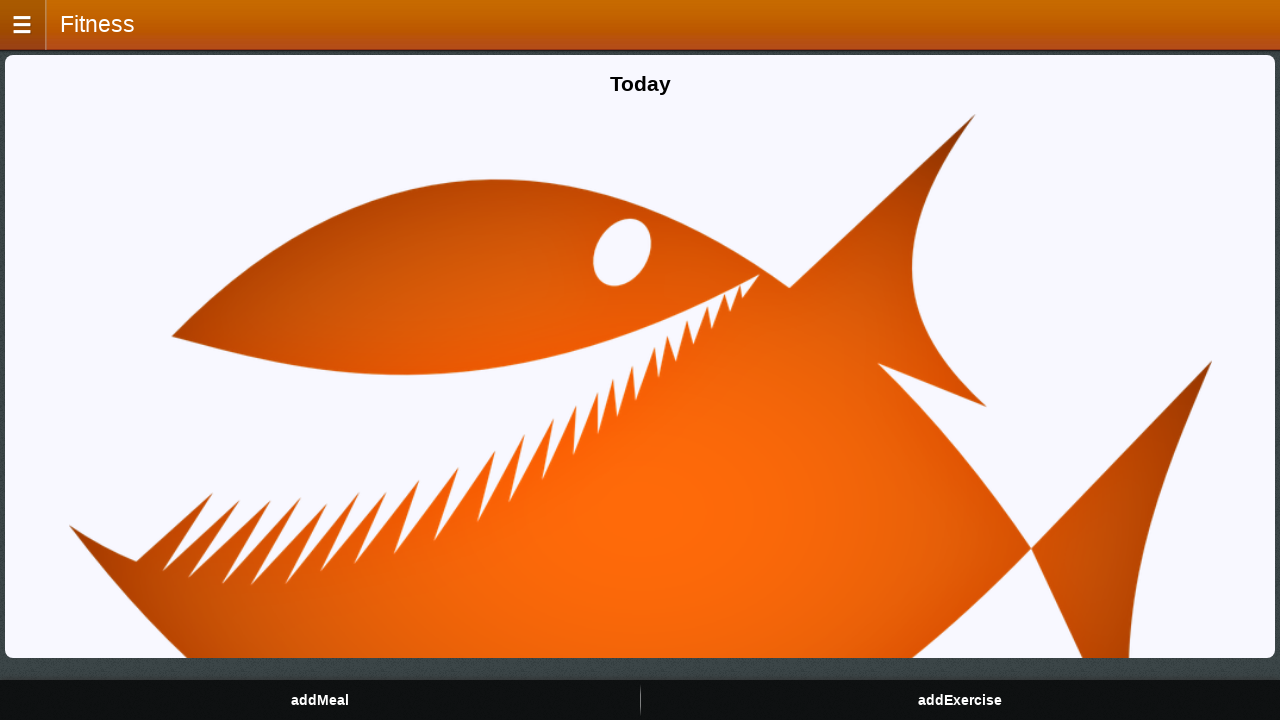